Tests pagination functionality on a quotes website by scrolling down the page and clicking the Next button to navigate to the second page

Starting URL: http://quotes.toscrape.com/

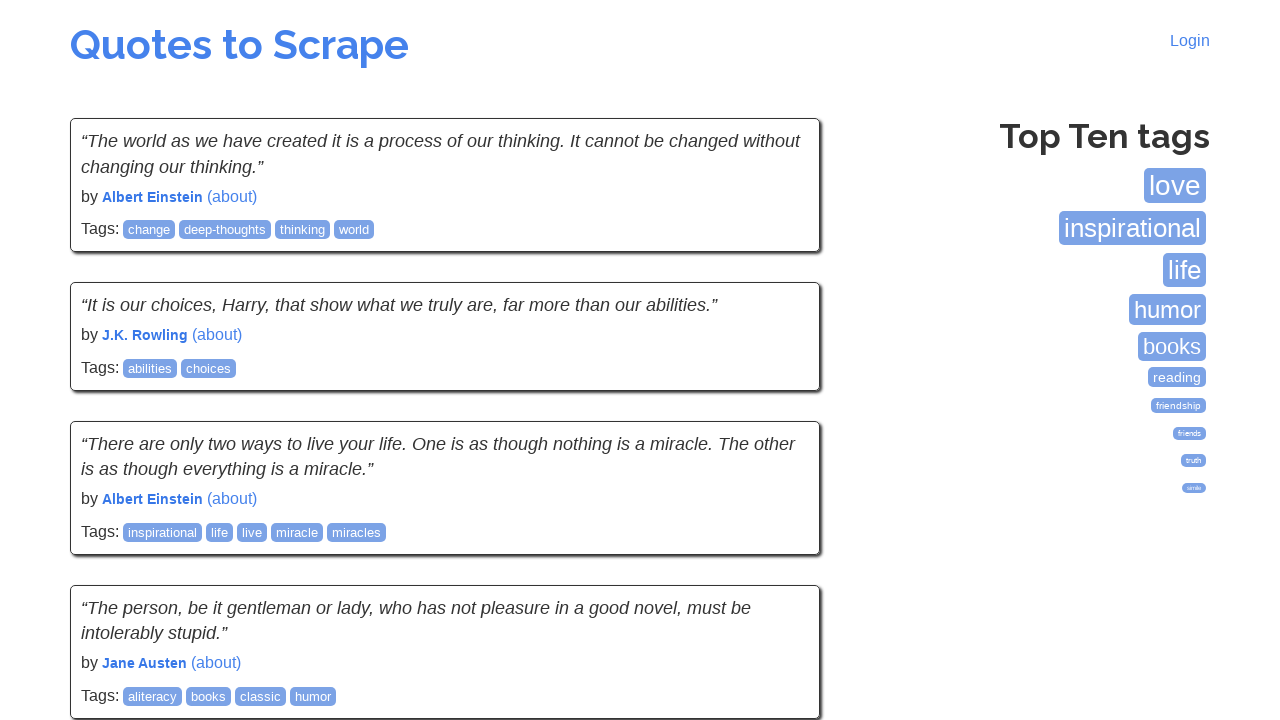

Scrolled down 2000 pixels on the quotes page
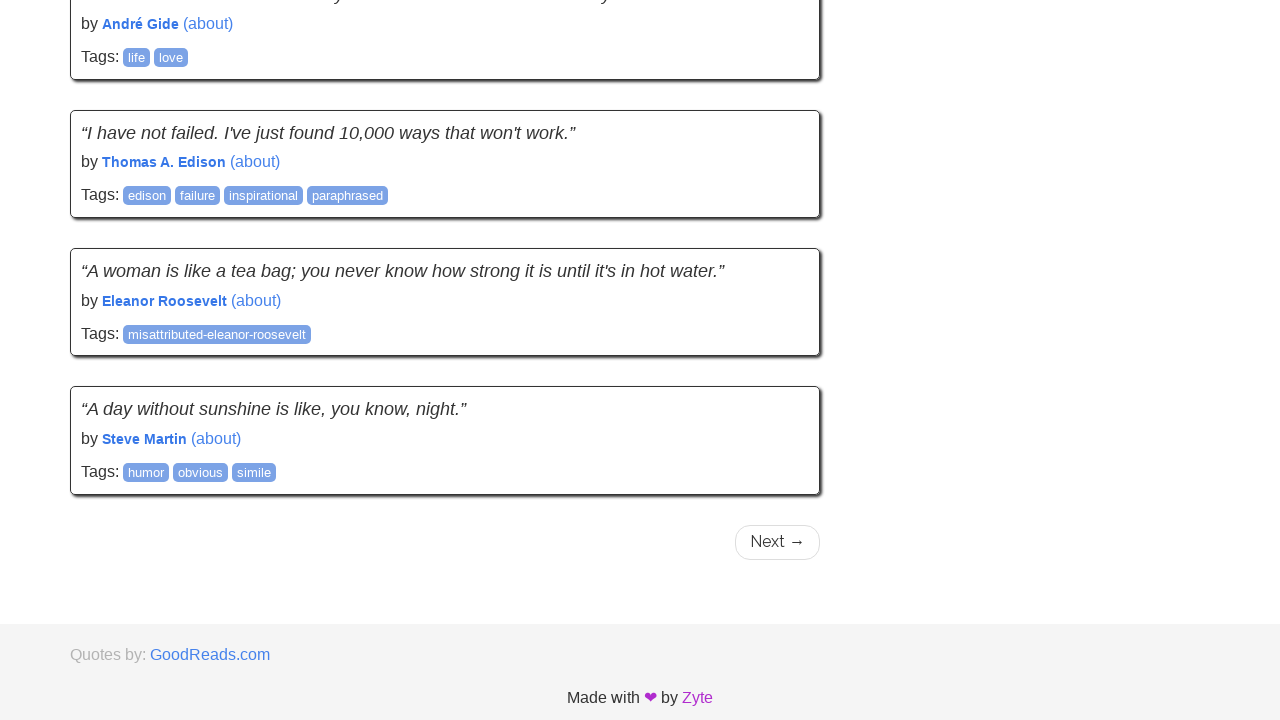

Clicked the Next button to navigate to the second page at (778, 542) on a:has-text('Next')
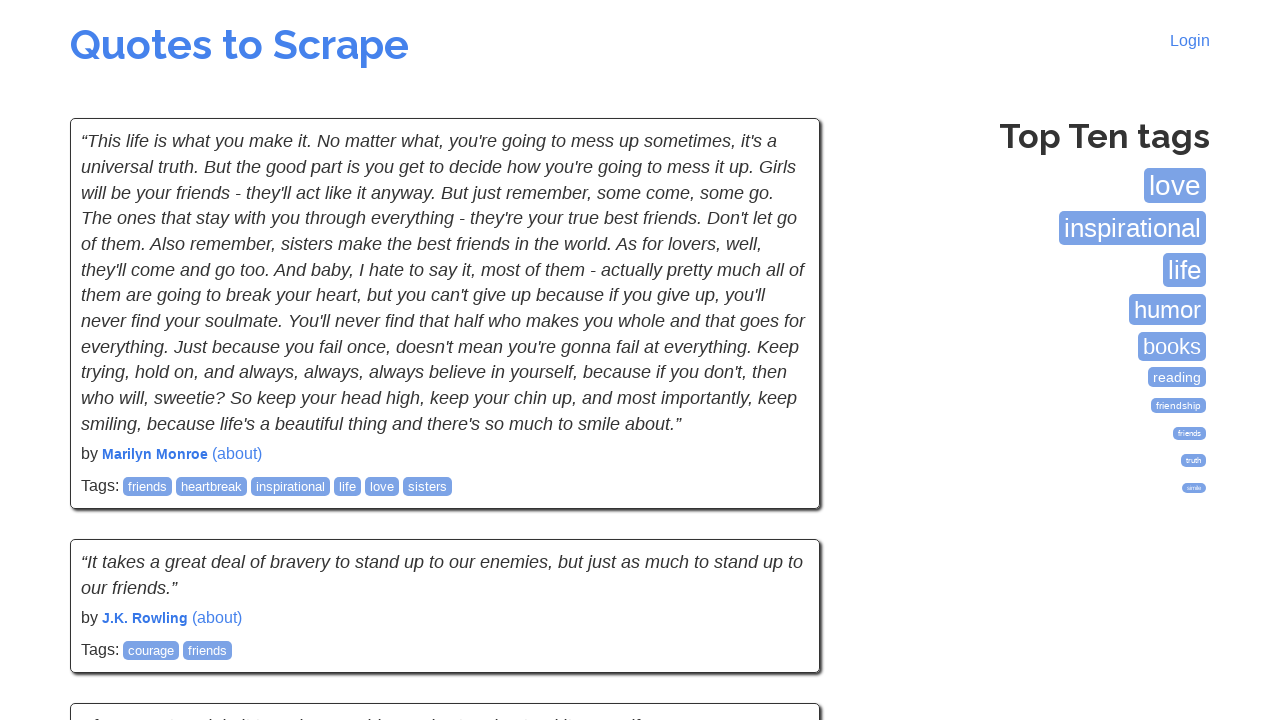

Waited for the next page to load completely
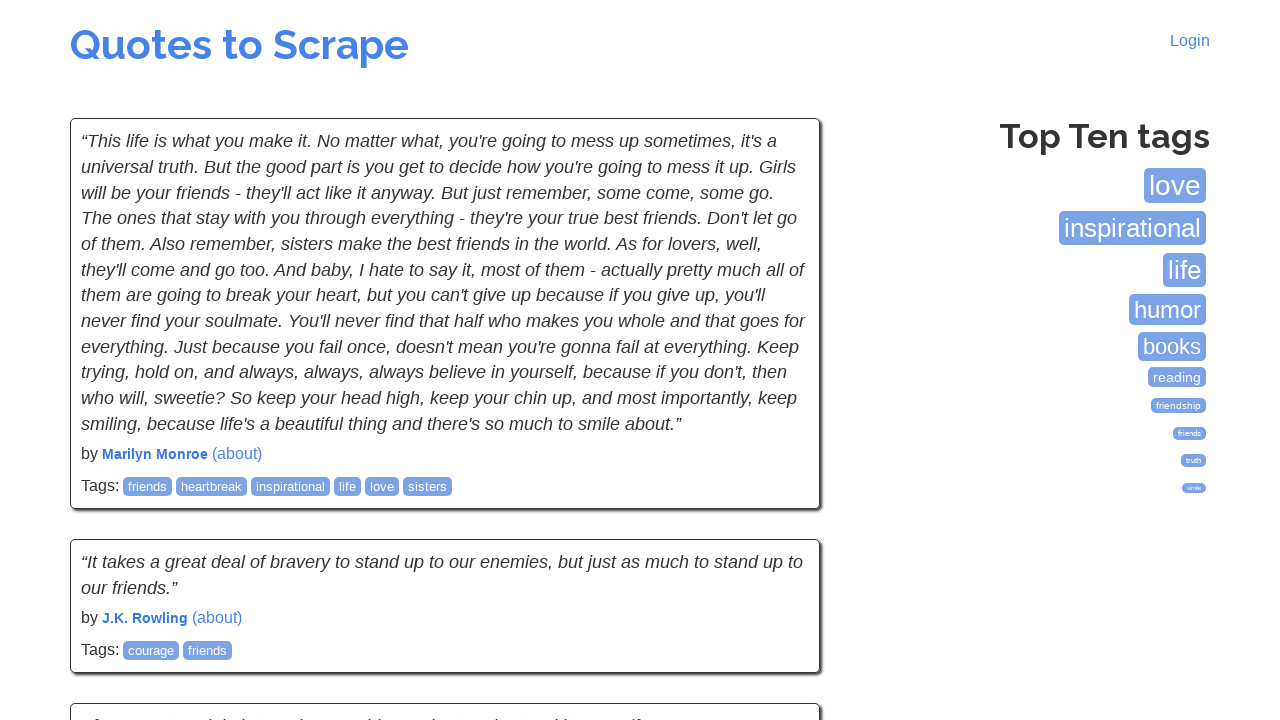

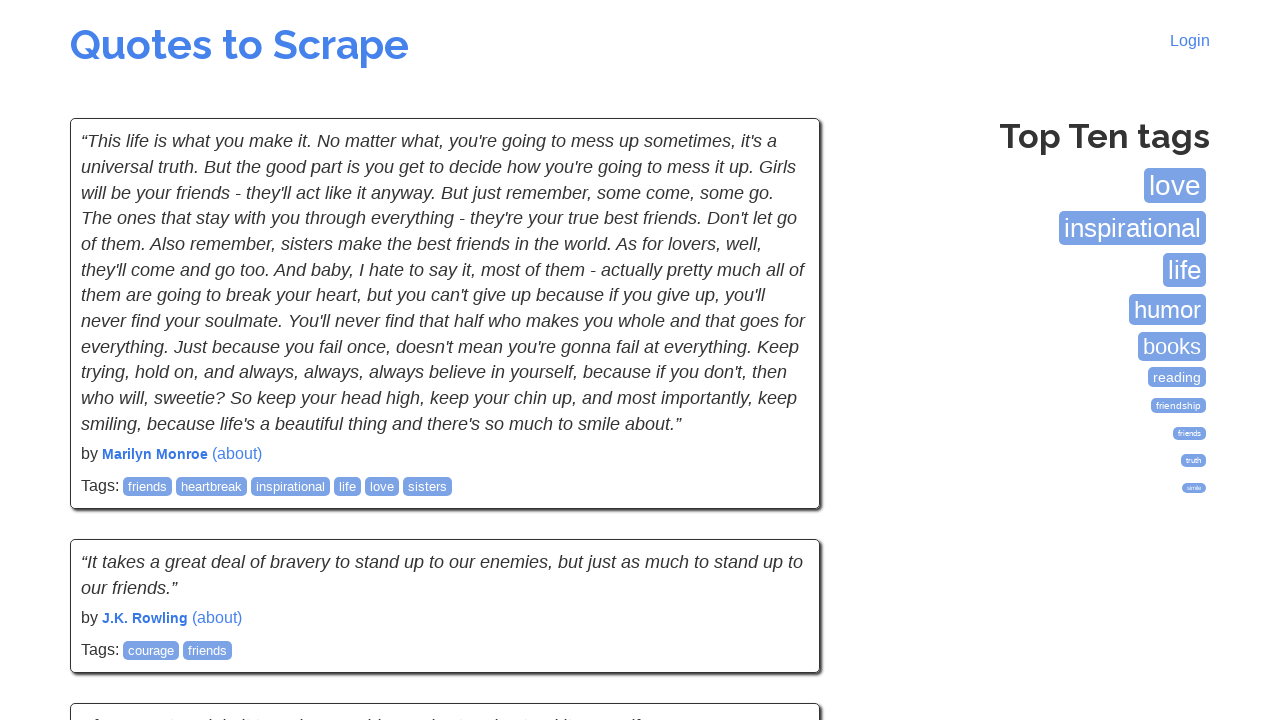